Tests different types of JavaScript alerts by triggering them and accepting them - includes a simple alert, a timer-based alert, and a confirmation dialog

Starting URL: https://demoqa.com/alerts

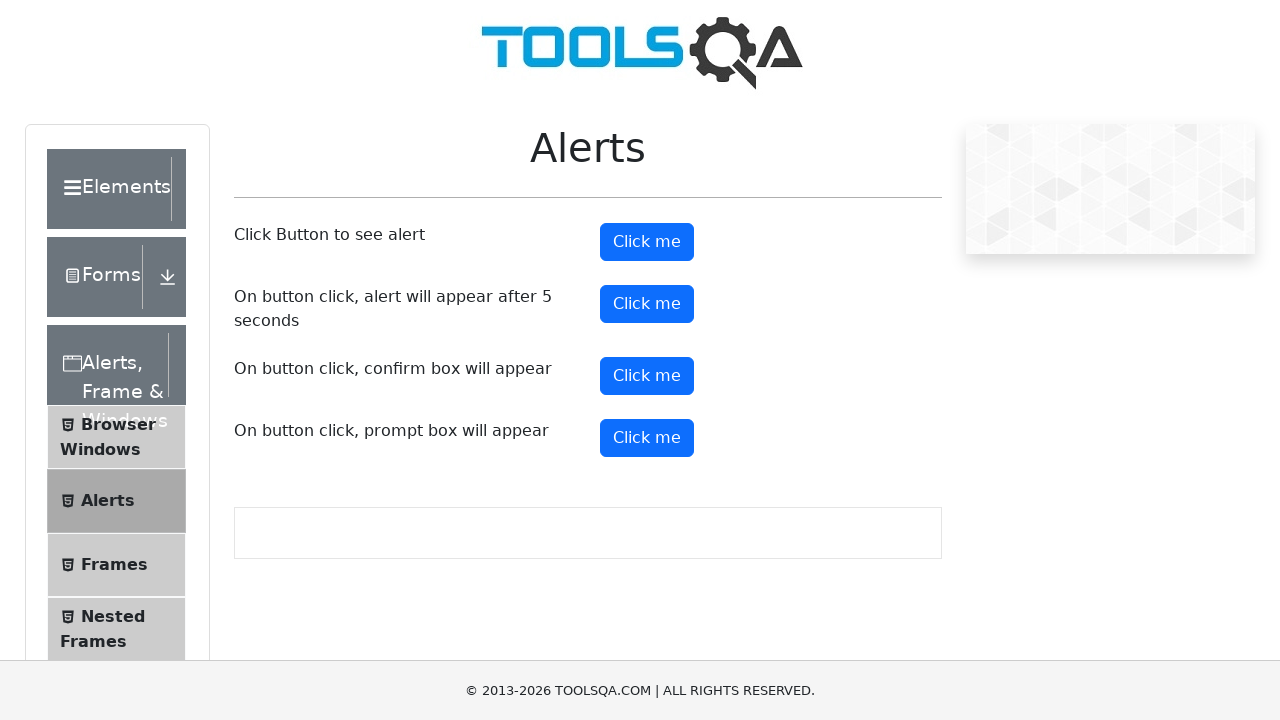

Clicked simple alert button using JavaScript
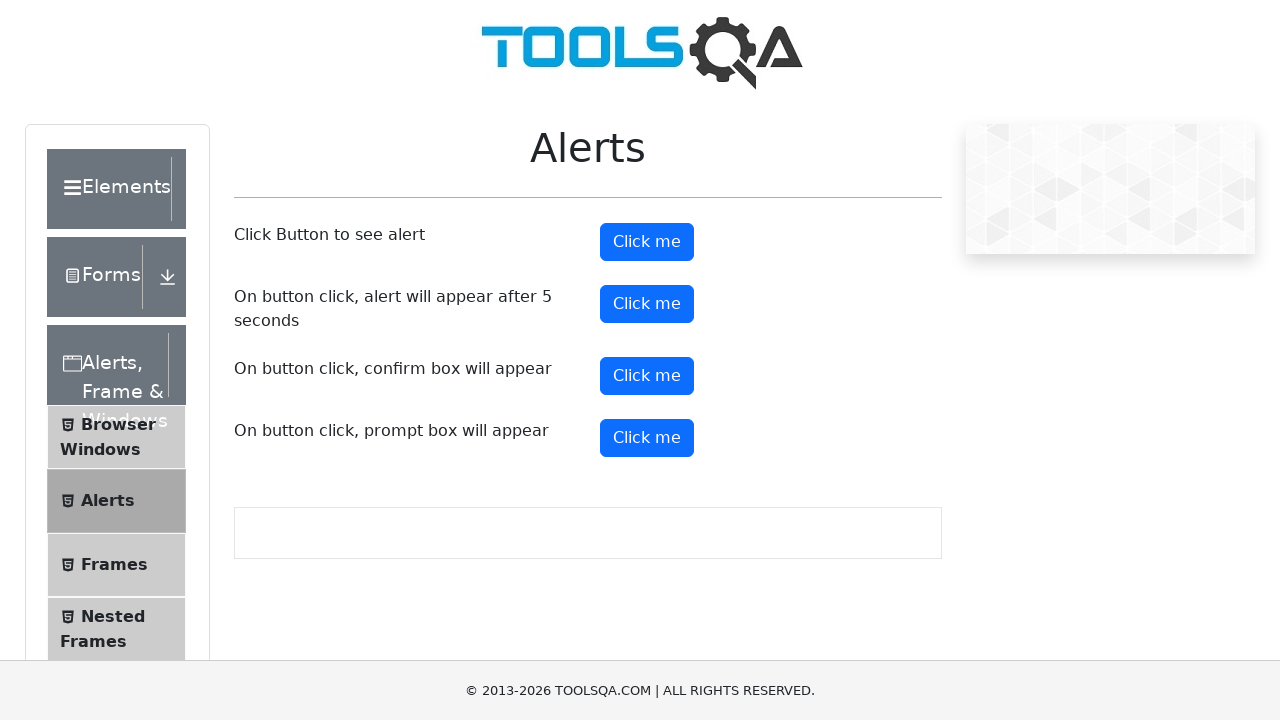

Set up dialog handler to accept alerts
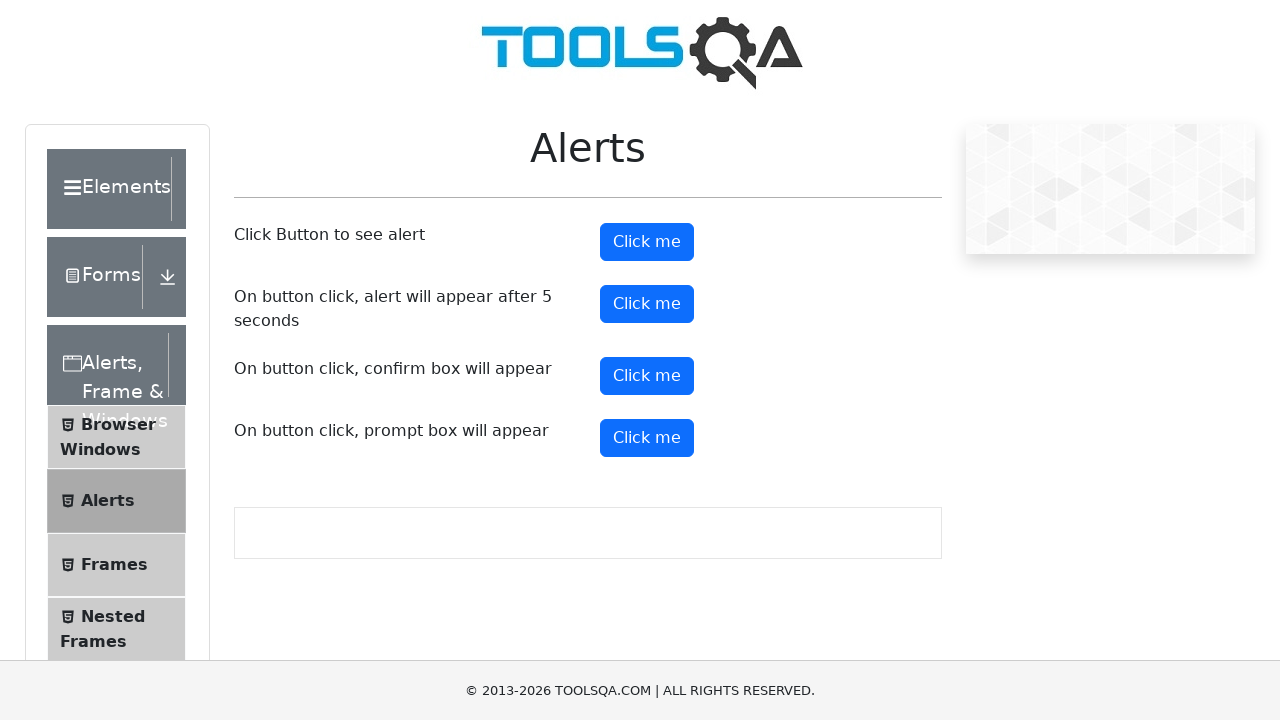

Clicked timer alert button - alert will appear after 5 seconds
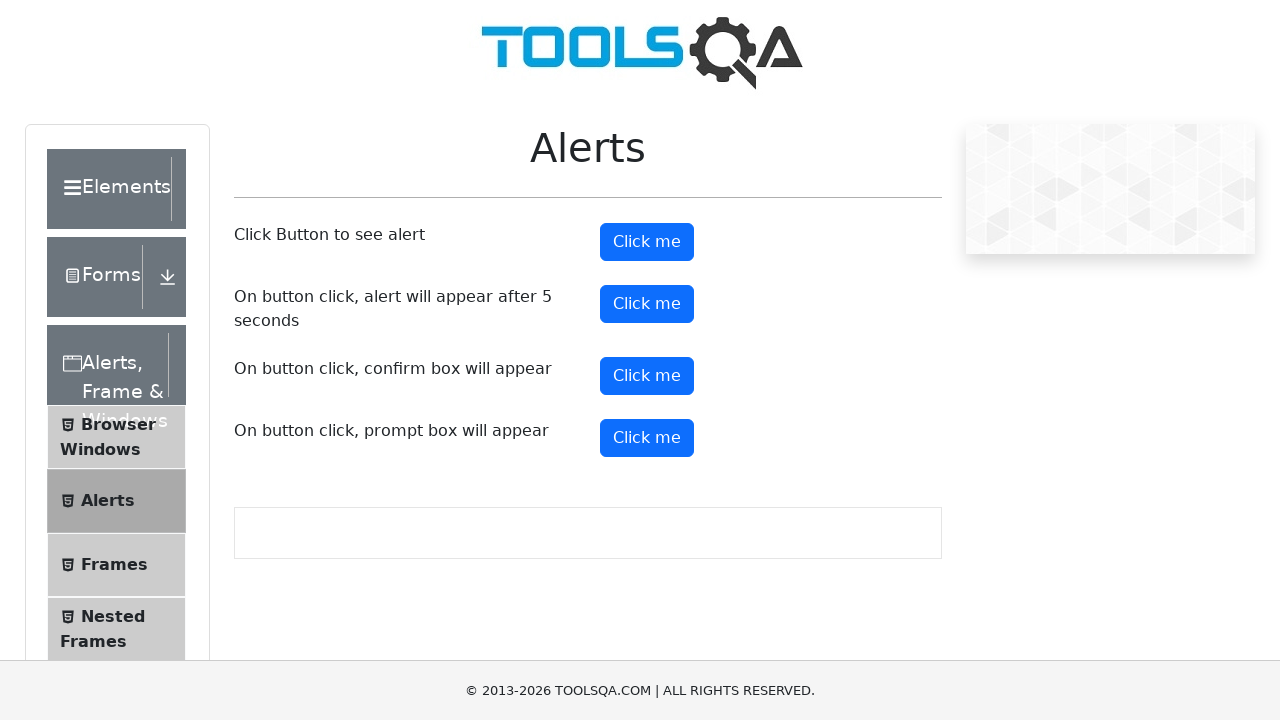

Waited 5 seconds for timer-based alert to appear
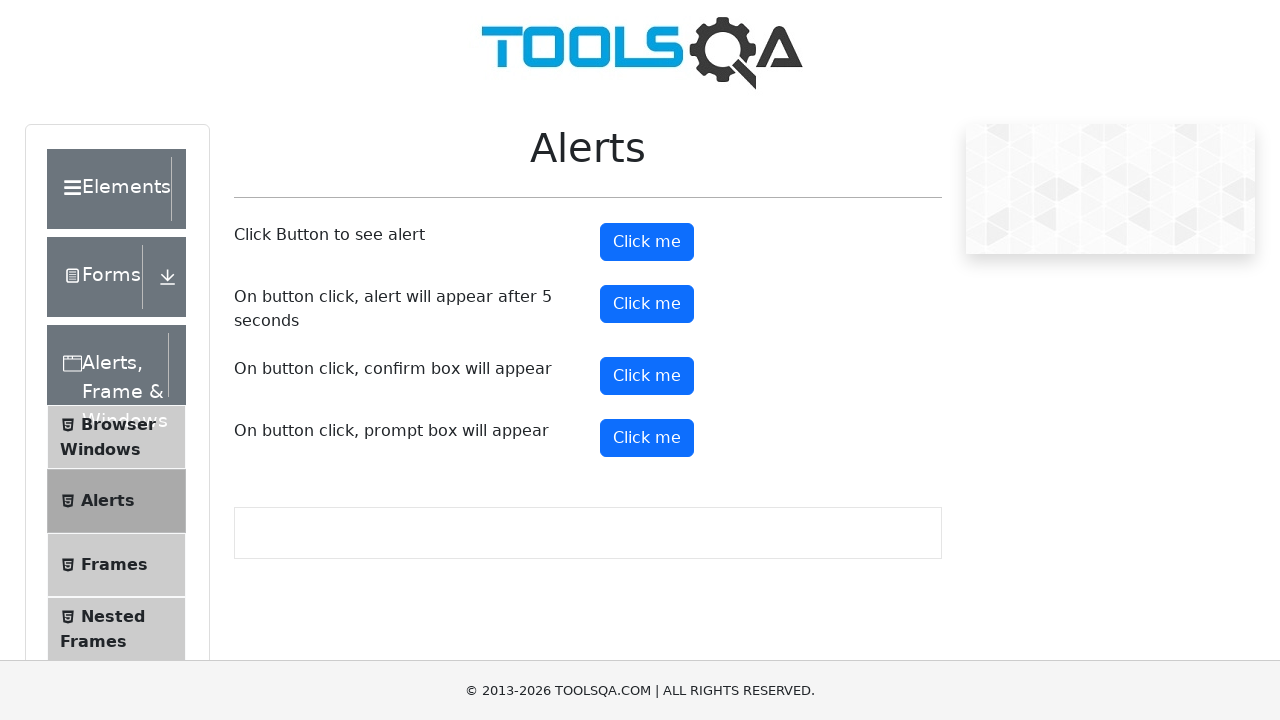

Clicked confirm button to trigger confirmation dialog
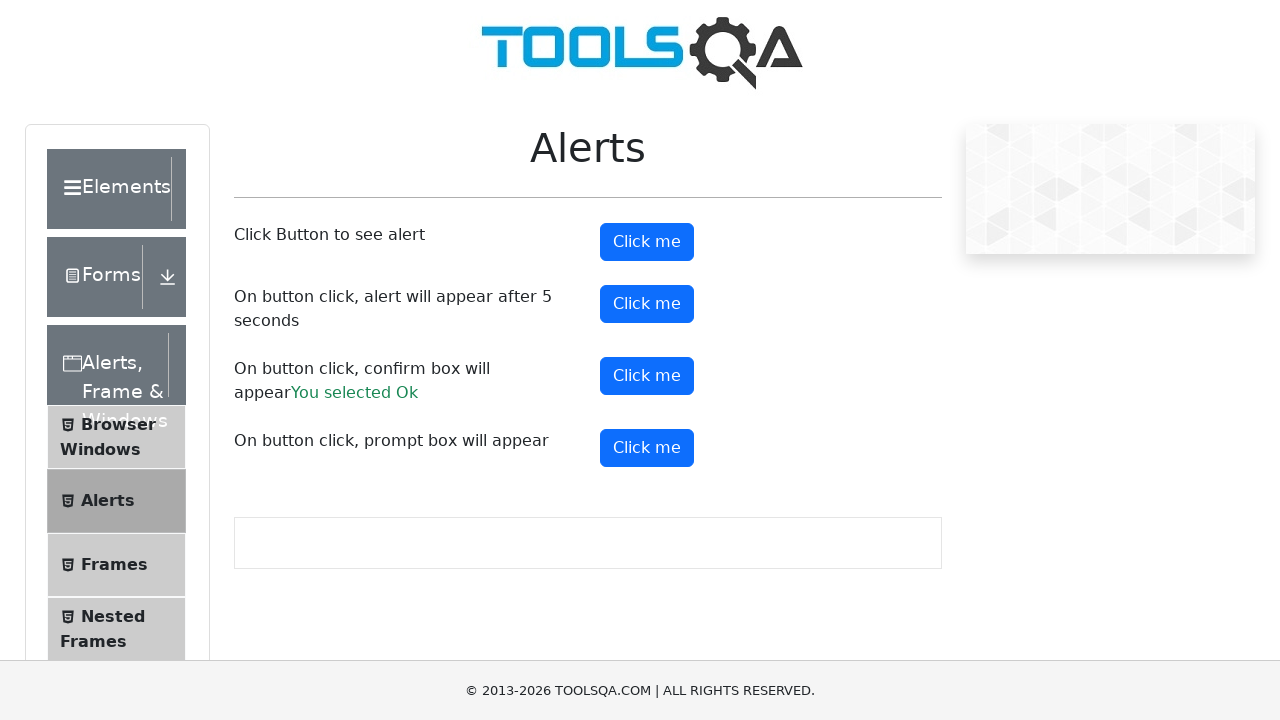

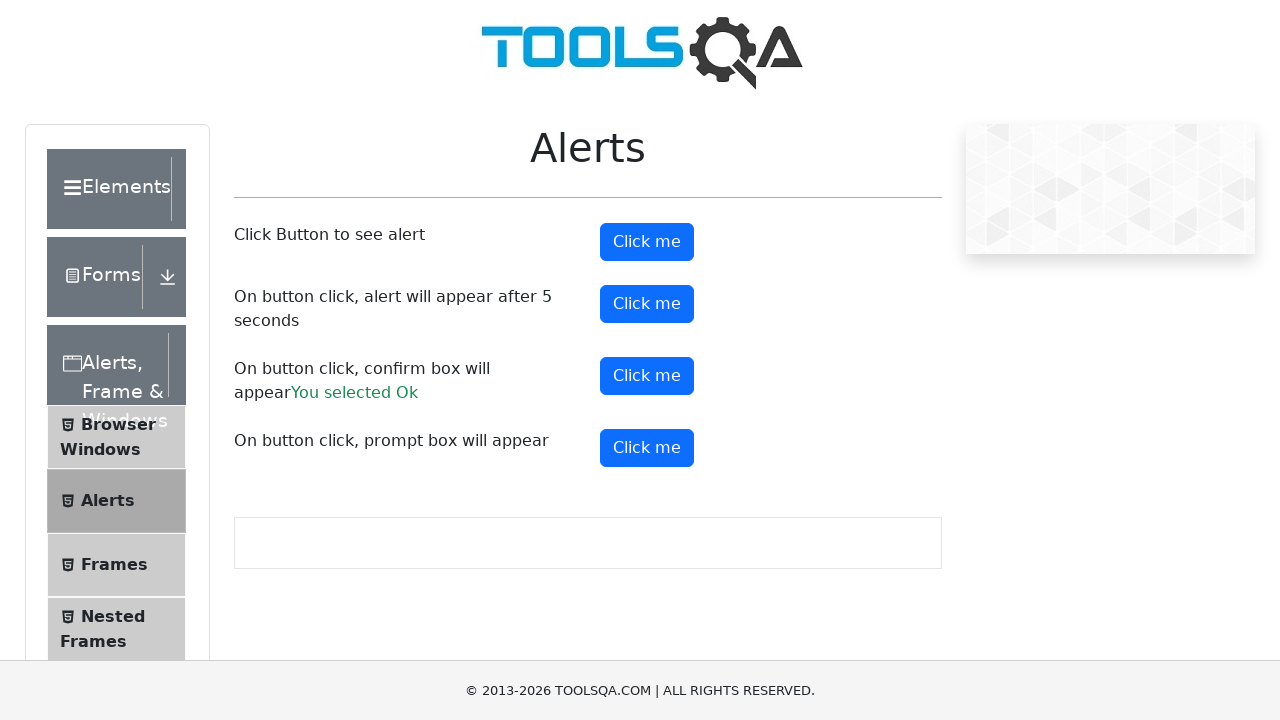